Navigates to the ZLTI website and verifies that hyperlinks are present on the page

Starting URL: https://www.zlti.com

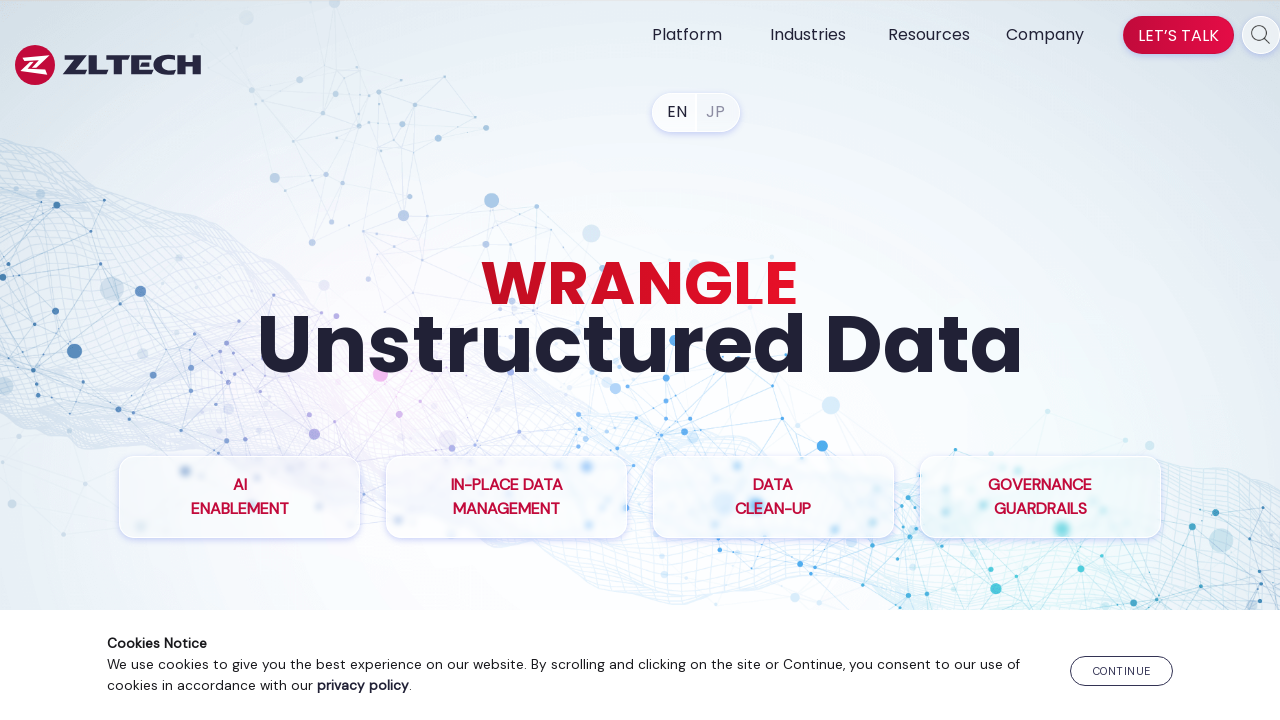

Navigated to https://www.zlti.com
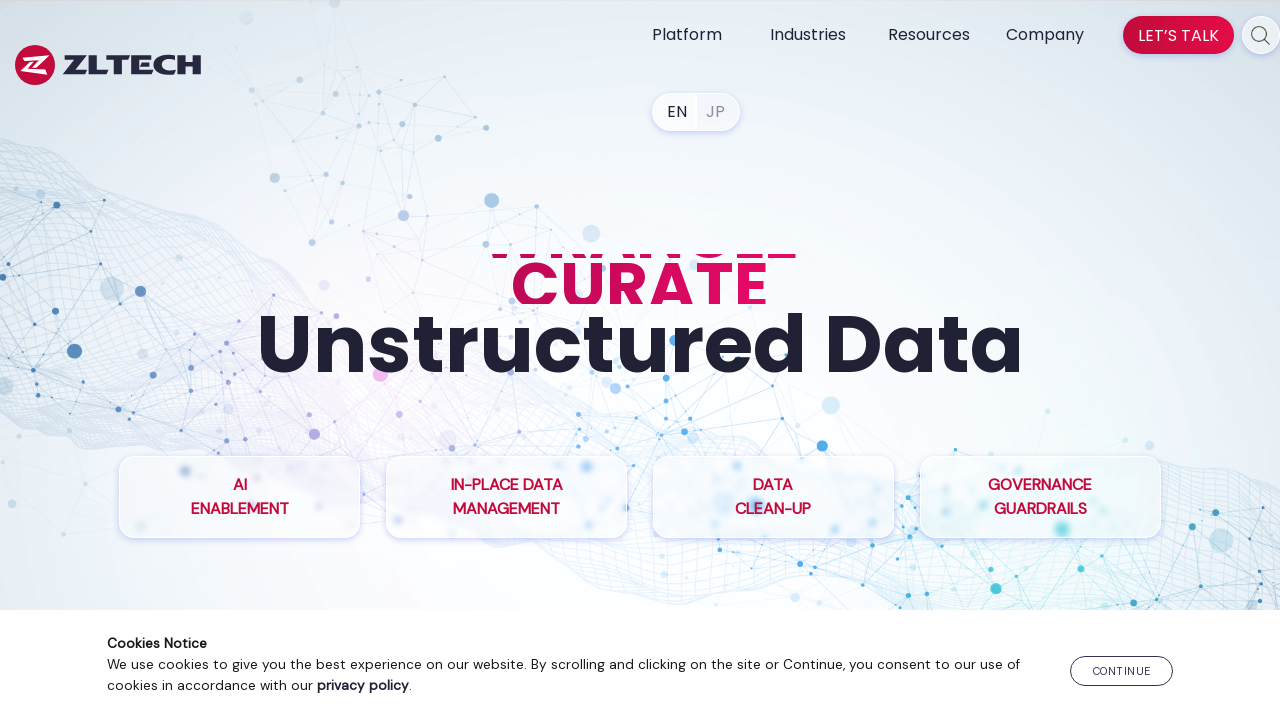

Page loaded with networkidle state
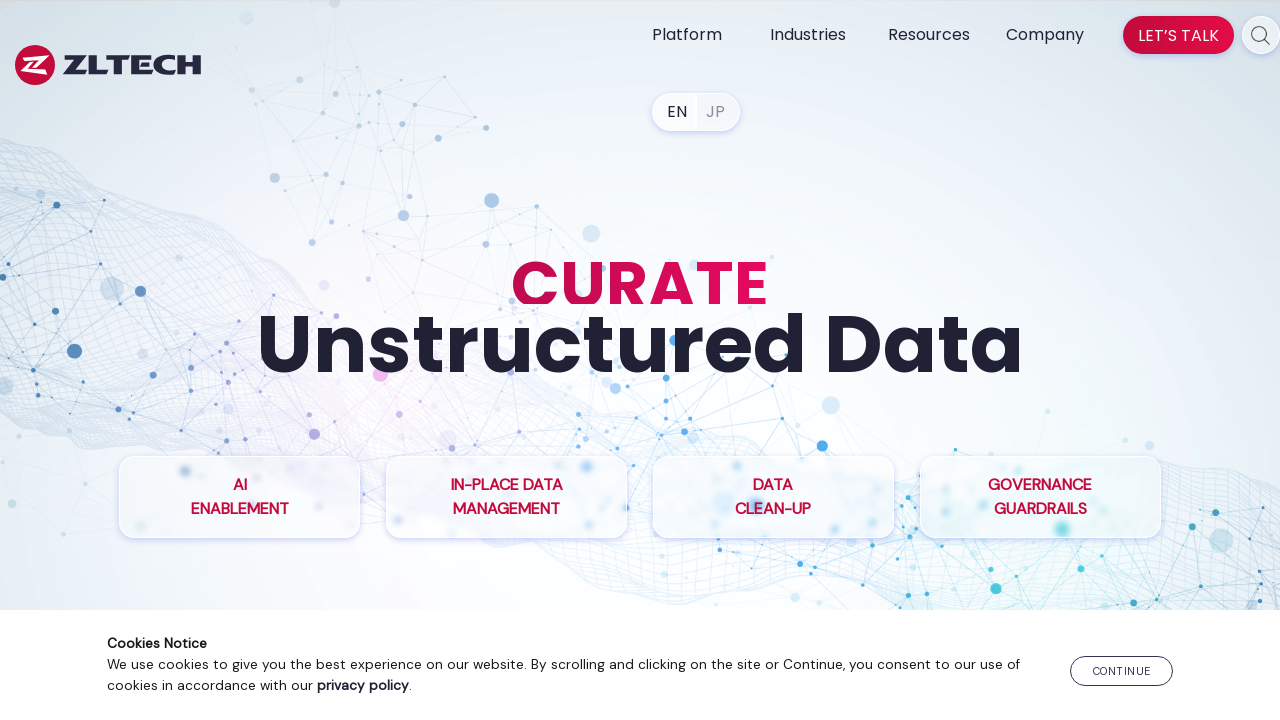

Anchor elements (links) are present on the page
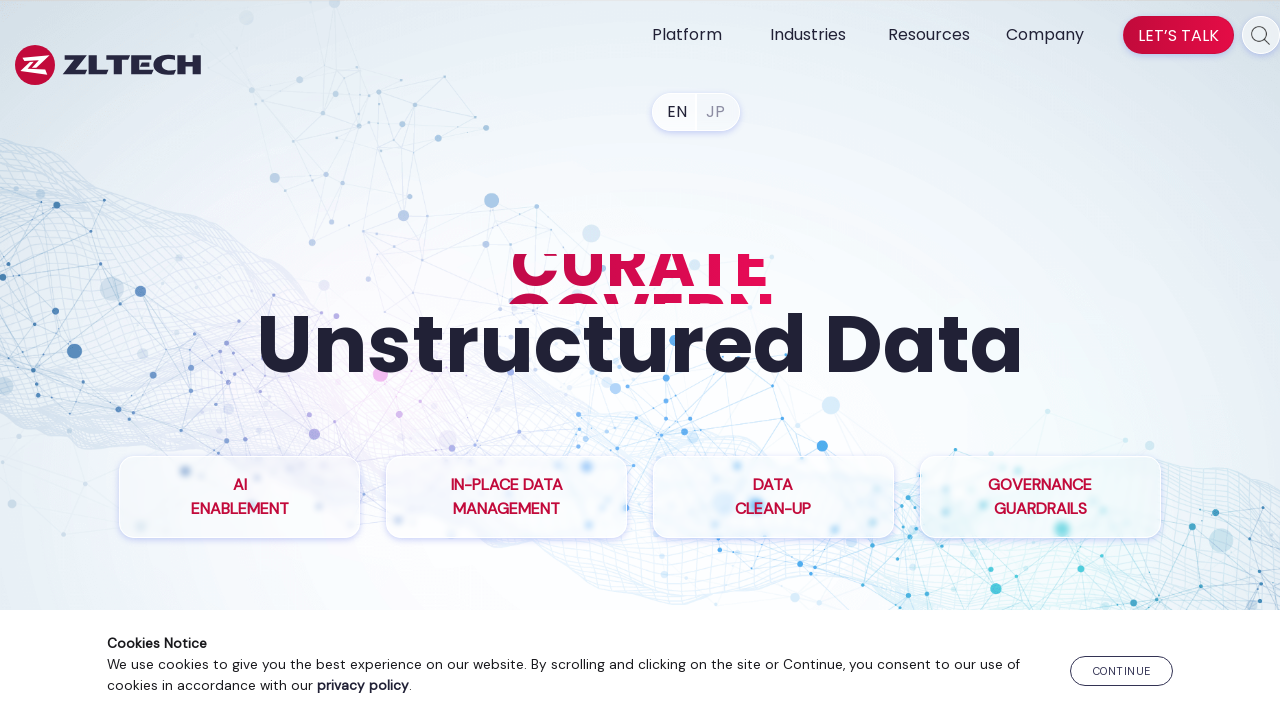

Retrieved all 79 hyperlinks from the page
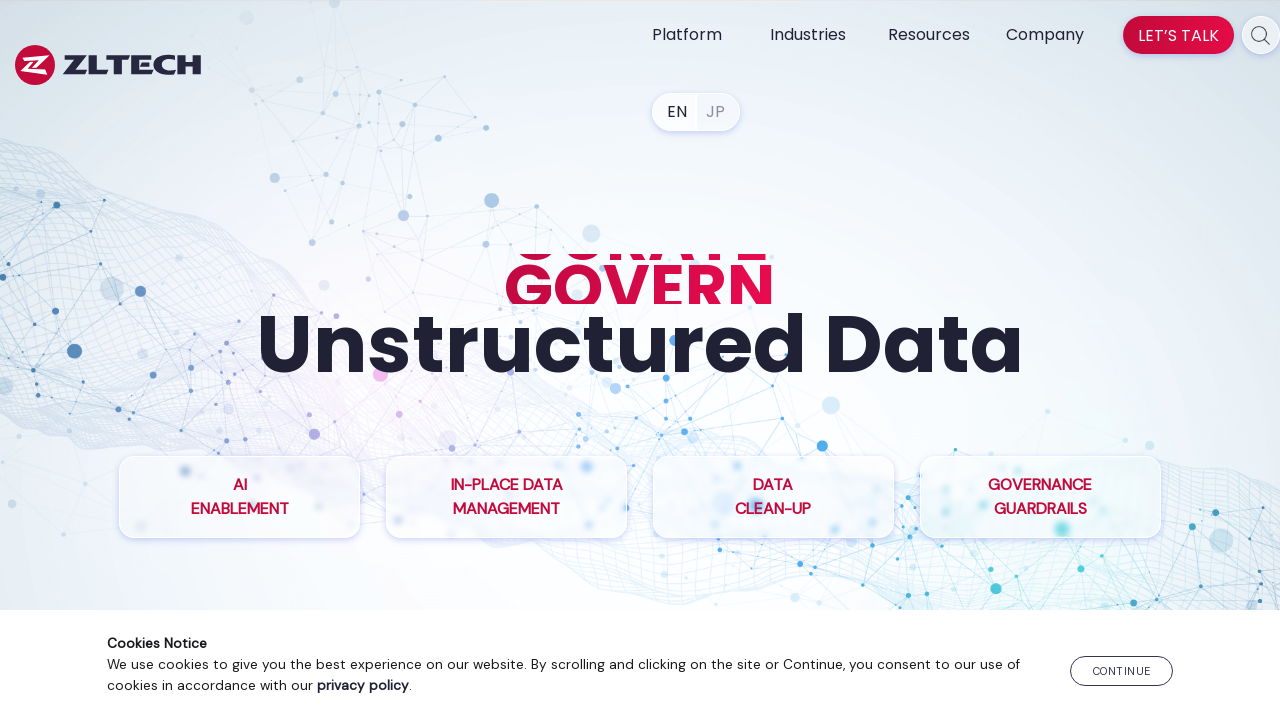

Verified that 79 hyperlinks are present on the ZLTI website
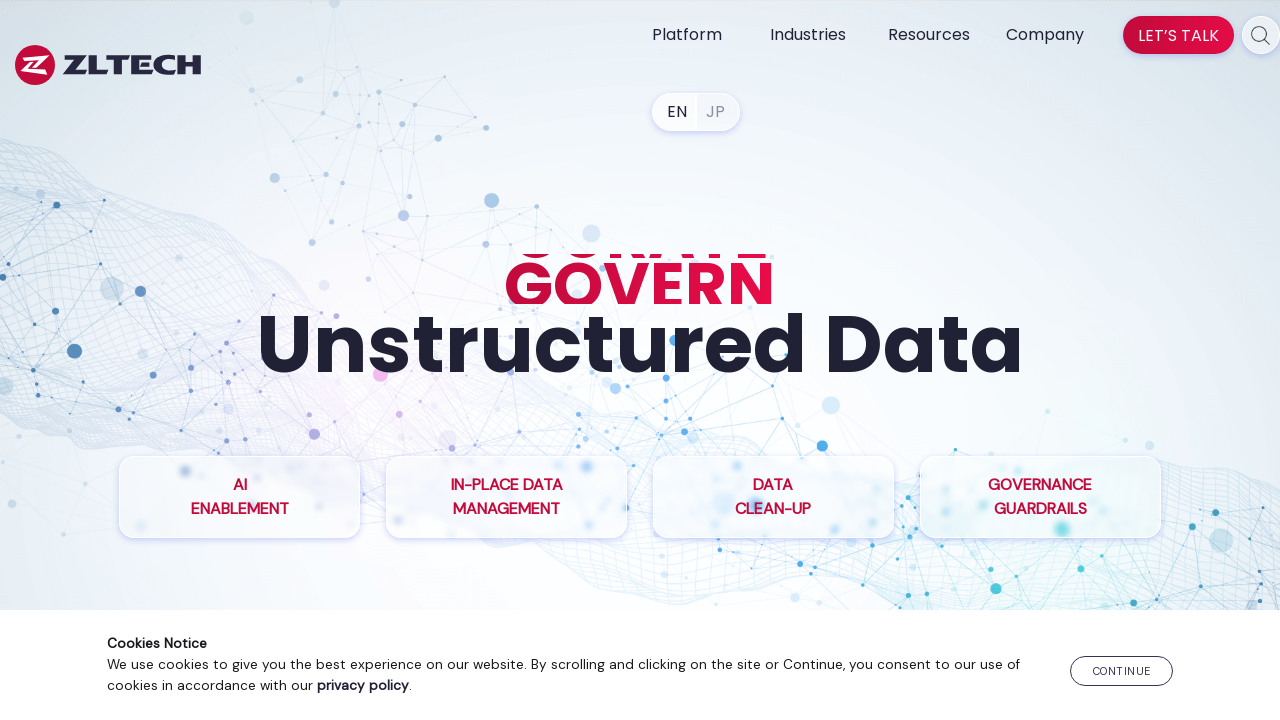

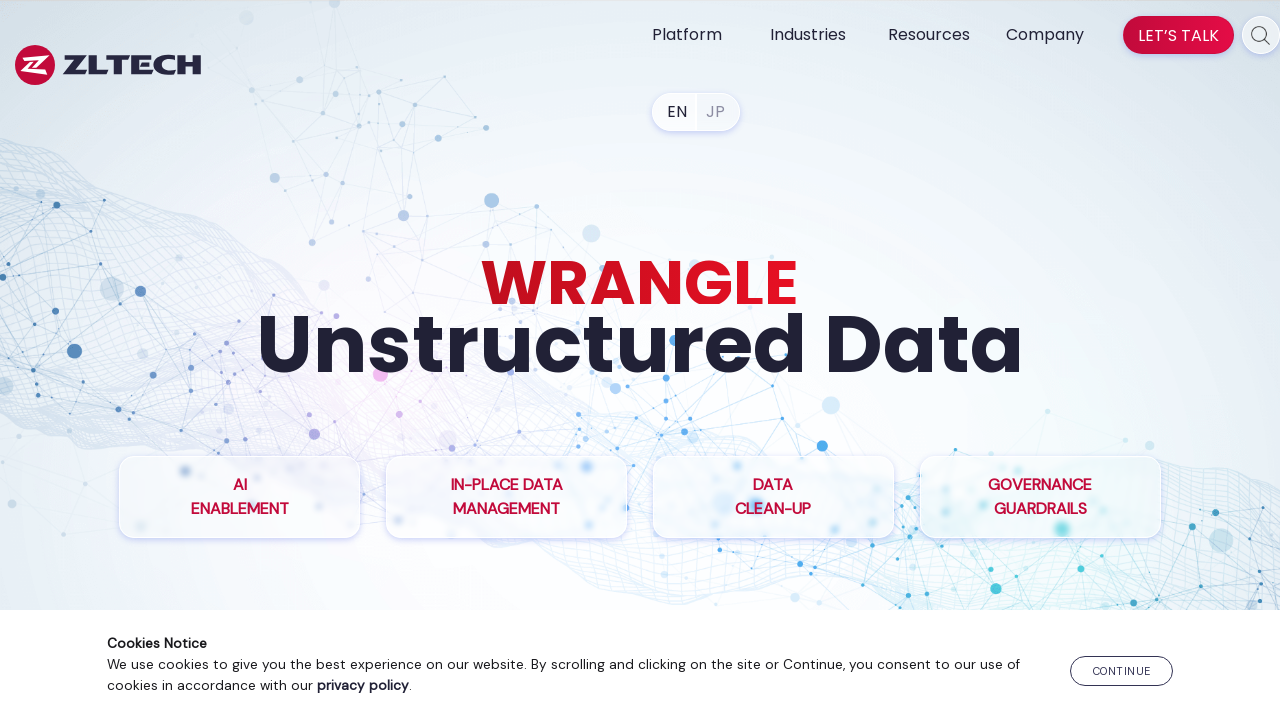